Waits for a price to reach $100, books an item, then solves a mathematical challenge by calculating and submitting the answer

Starting URL: http://suninjuly.github.io/explicit_wait2.html

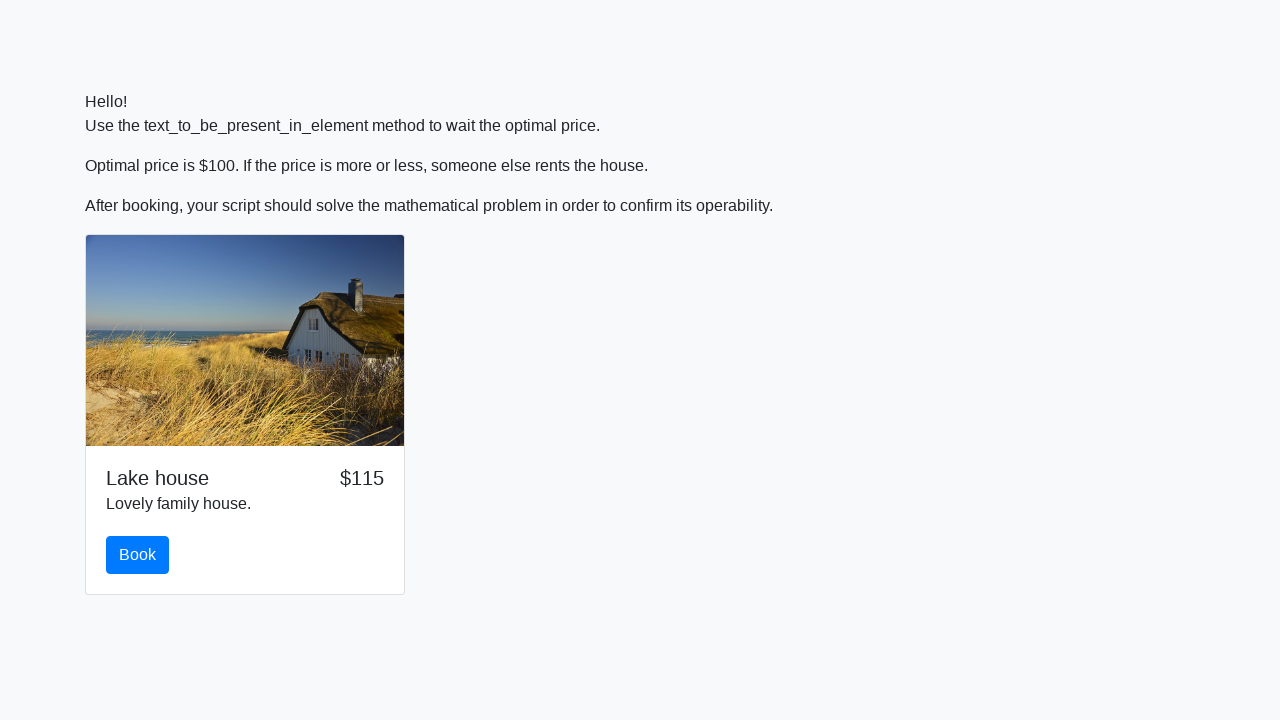

Waited for price to reach $100
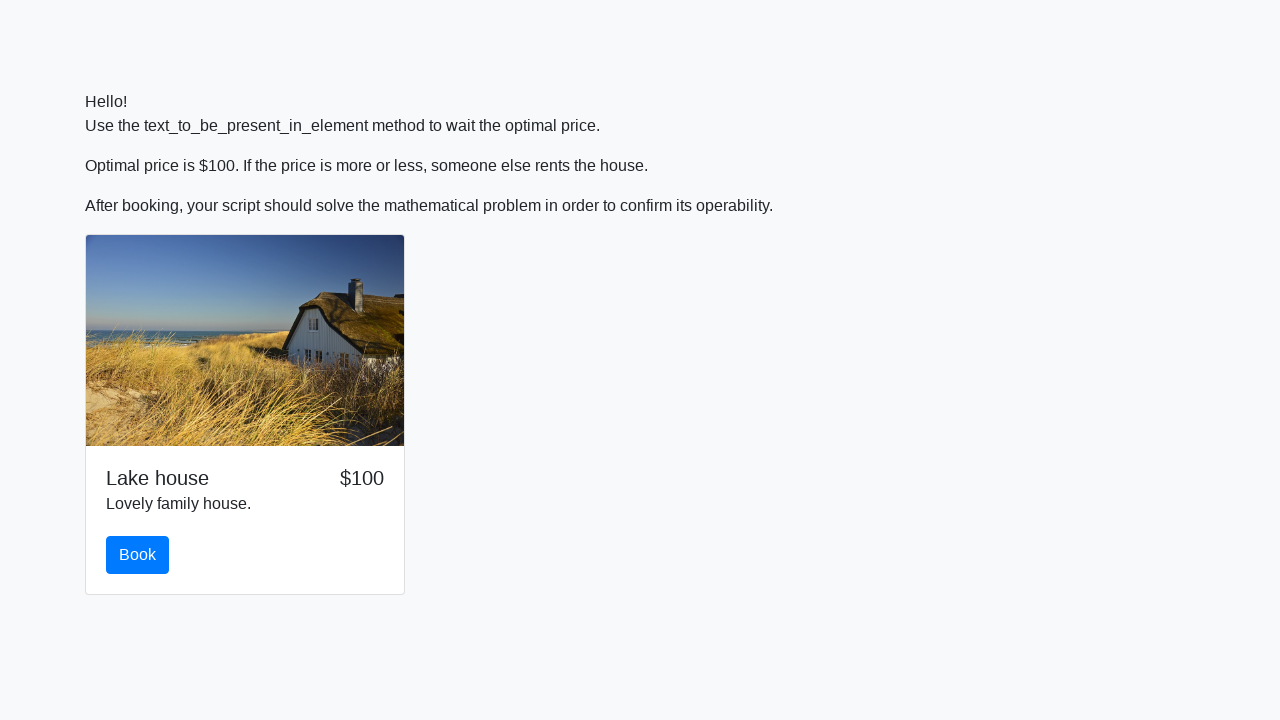

Clicked the book button at (138, 555) on #book
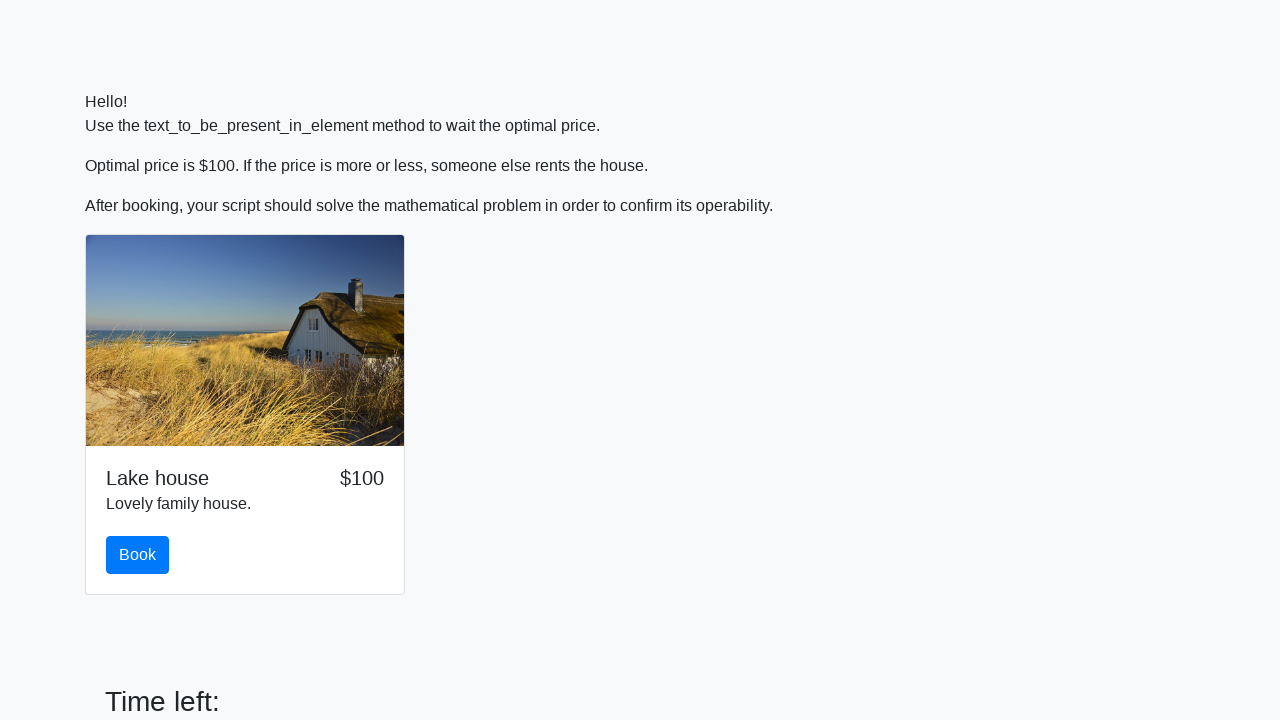

Retrieved the value to calculate from #input_value
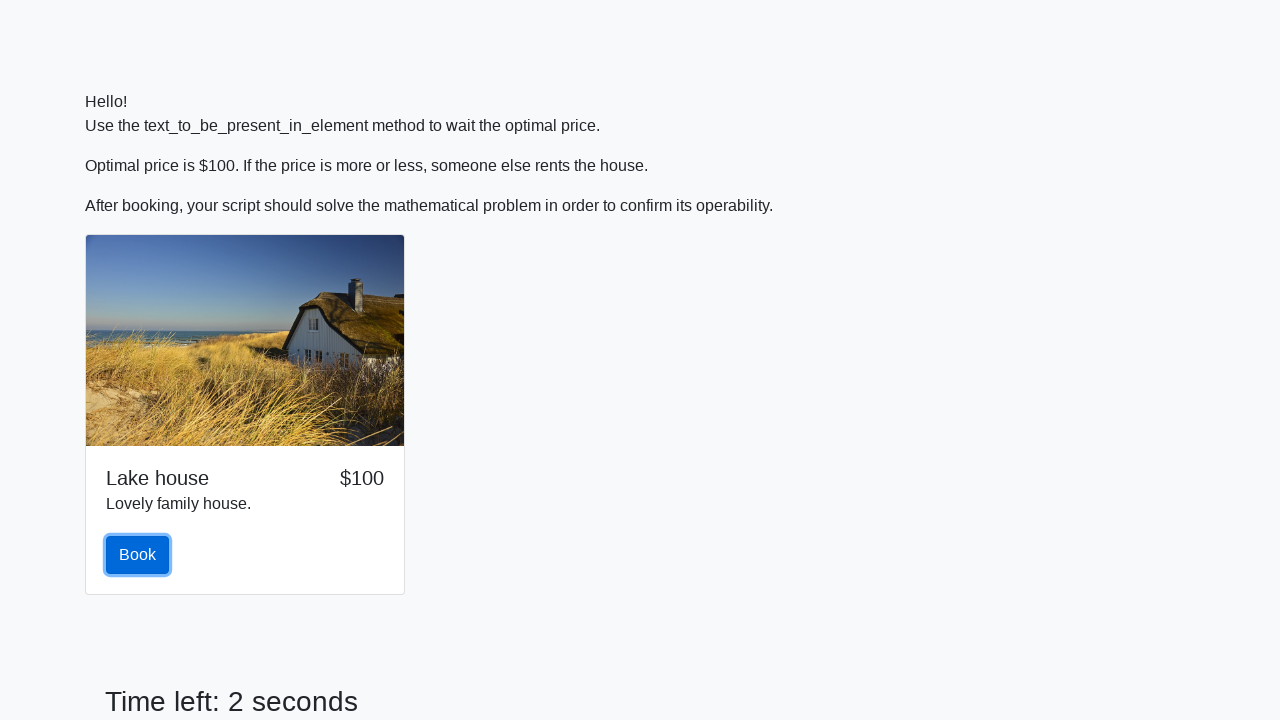

Calculated answer using formula: log(abs(12 * sin(549))) = 2.131604400944188
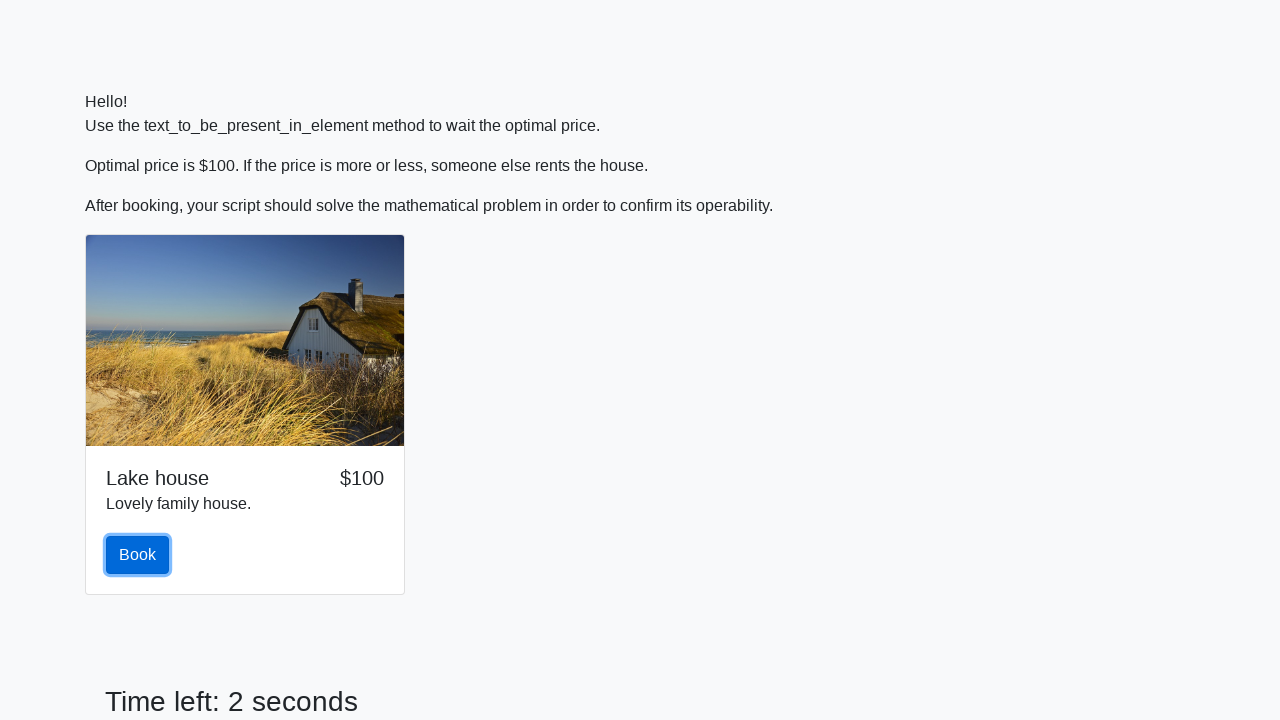

Filled answer field with calculated value: 2.131604400944188 on #answer
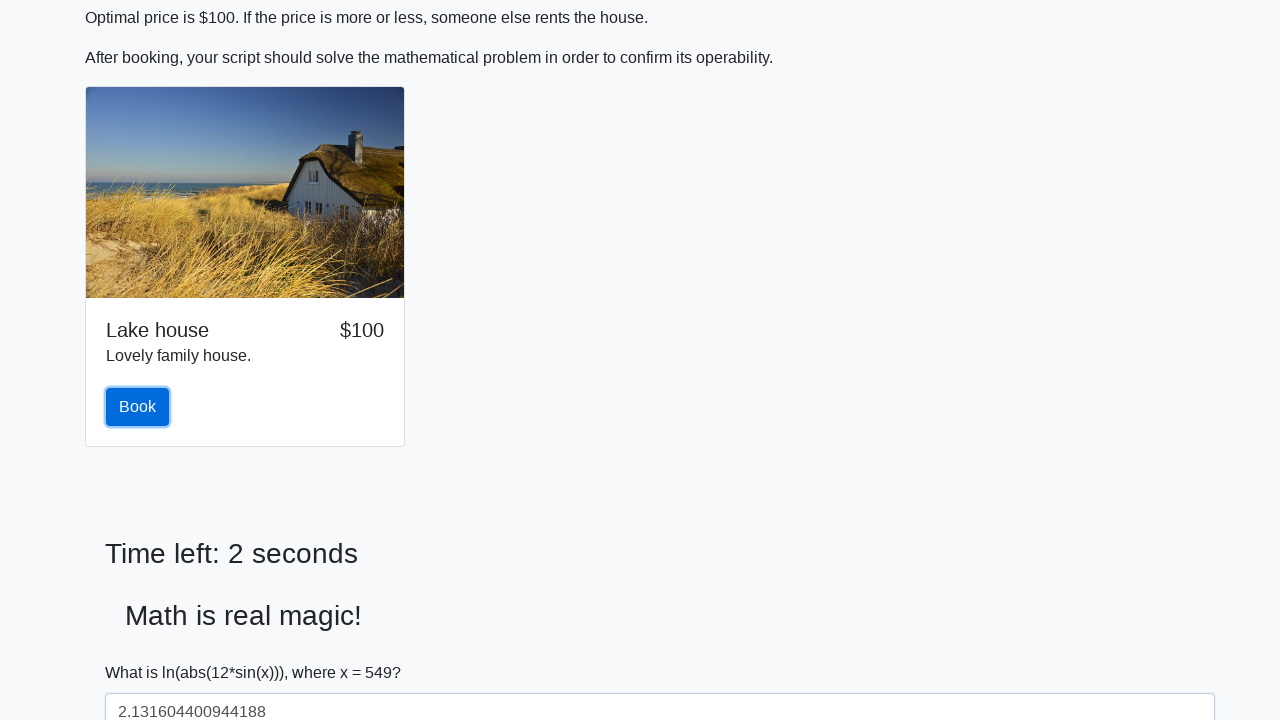

Clicked solve button to submit the mathematical challenge answer at (143, 651) on #solve
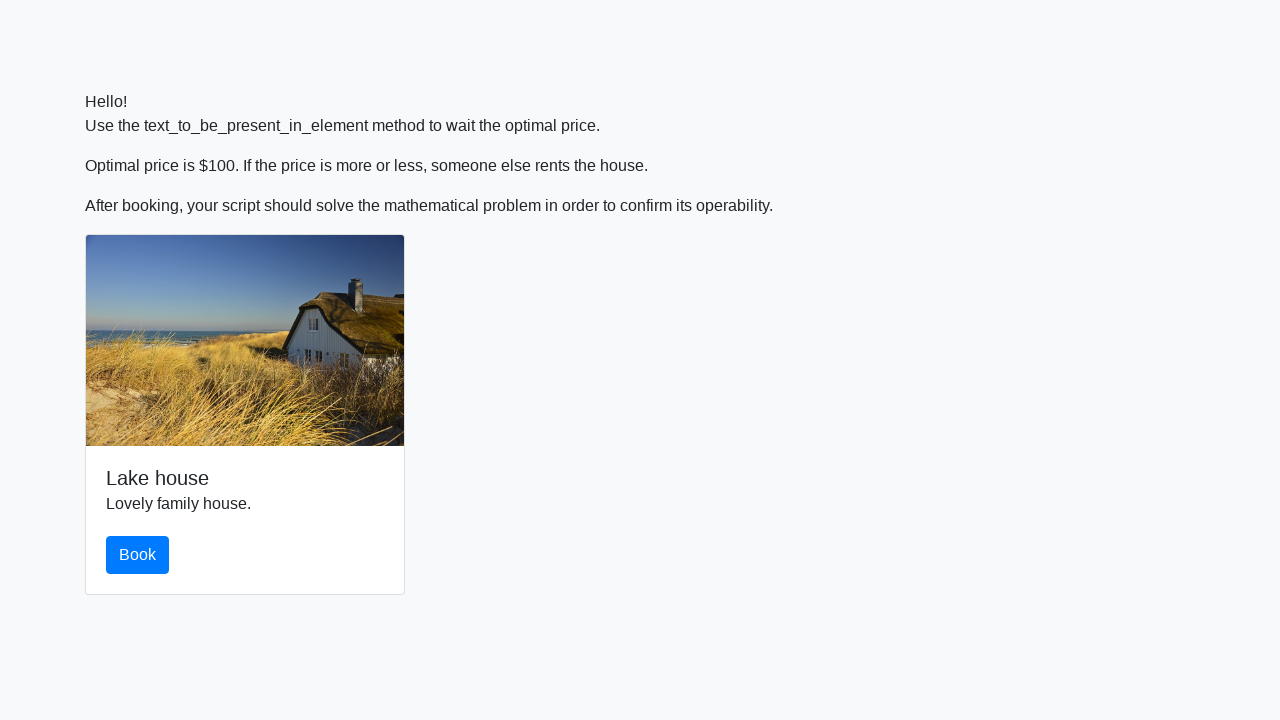

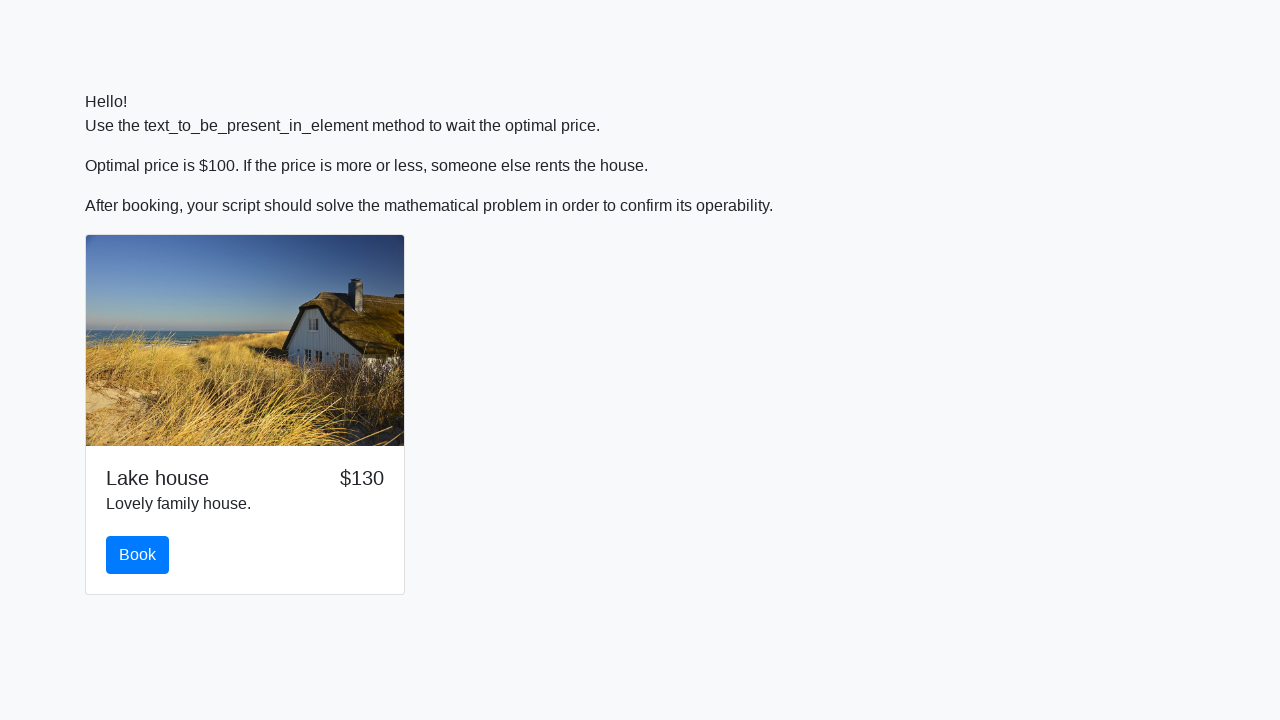